Tests the PDF to Word conversion page by clicking the file upload button and triggering a file upload interaction on ilovepdf.com

Starting URL: https://www.ilovepdf.com/pdf_to_word

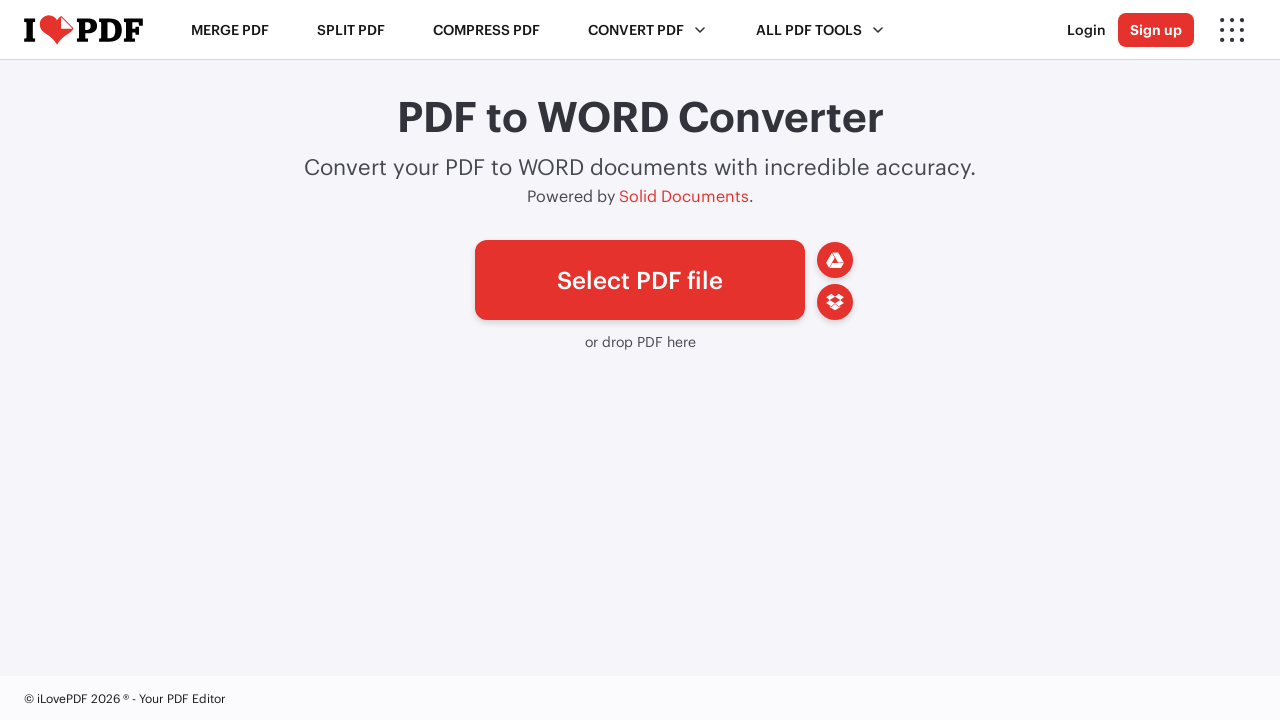

File upload button (#pickfiles) is ready
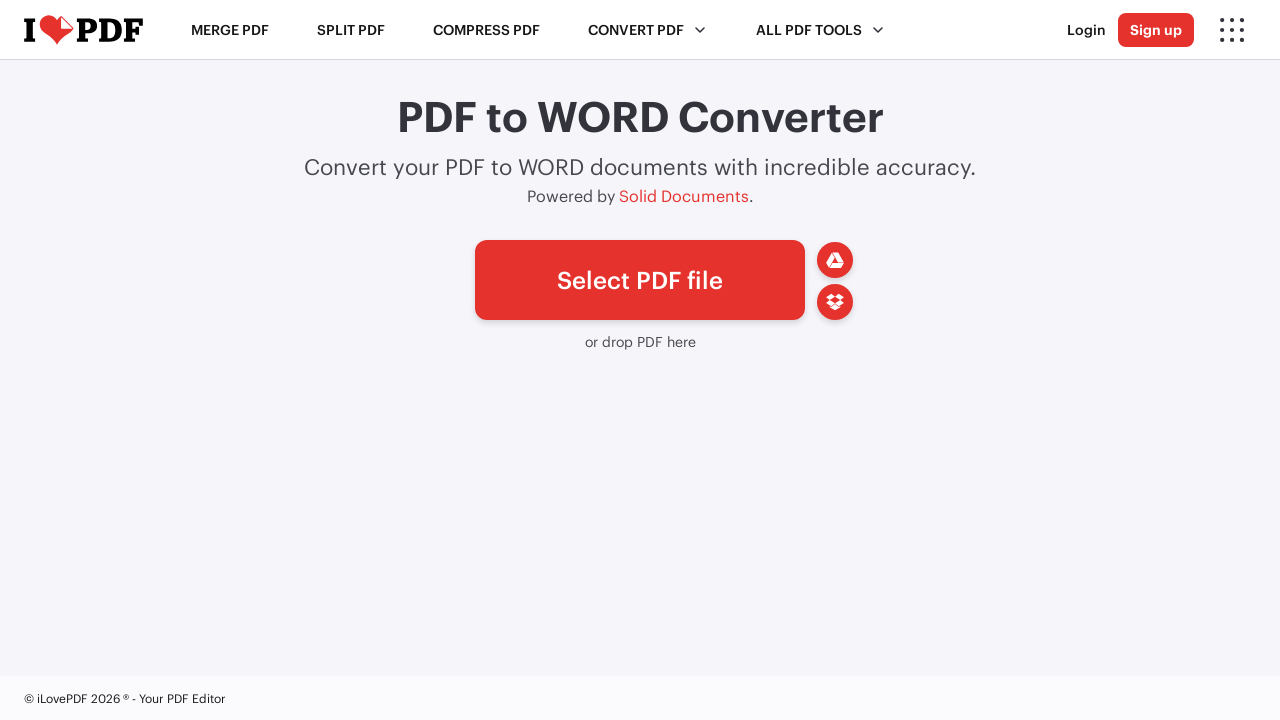

Clicked file upload button to open file chooser at (640, 280) on #pickfiles
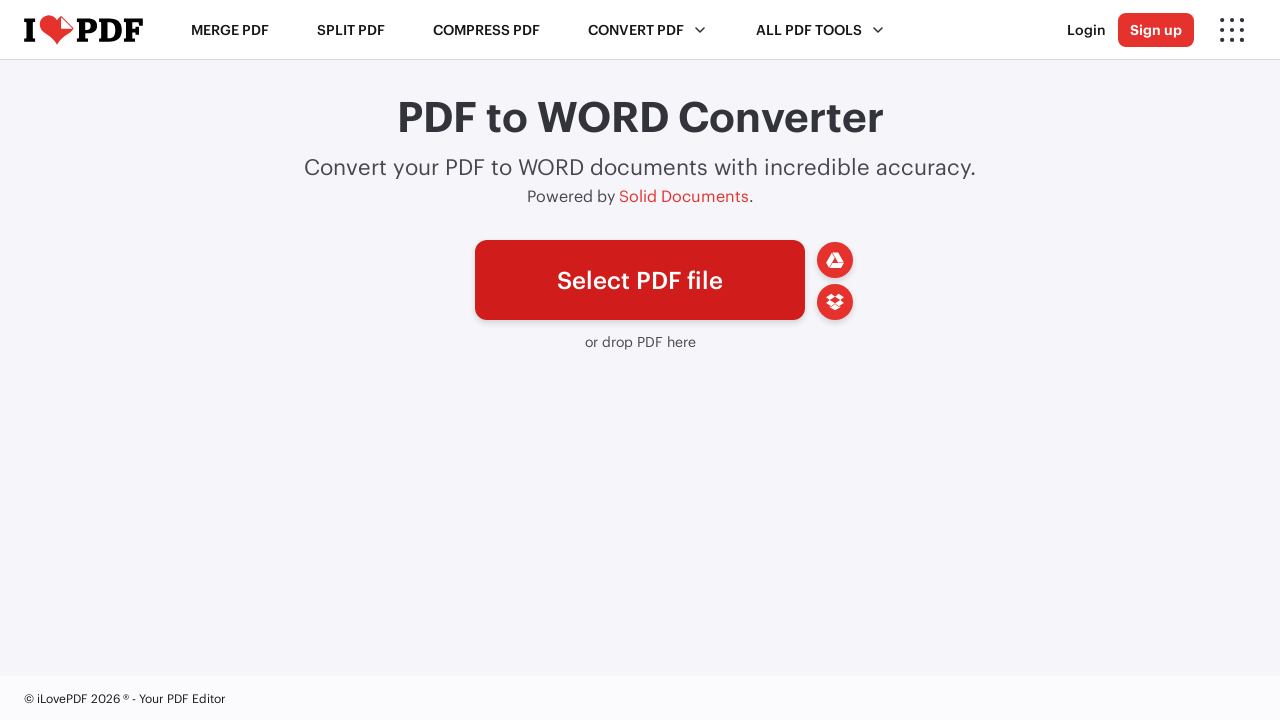

File chooser dialog opened
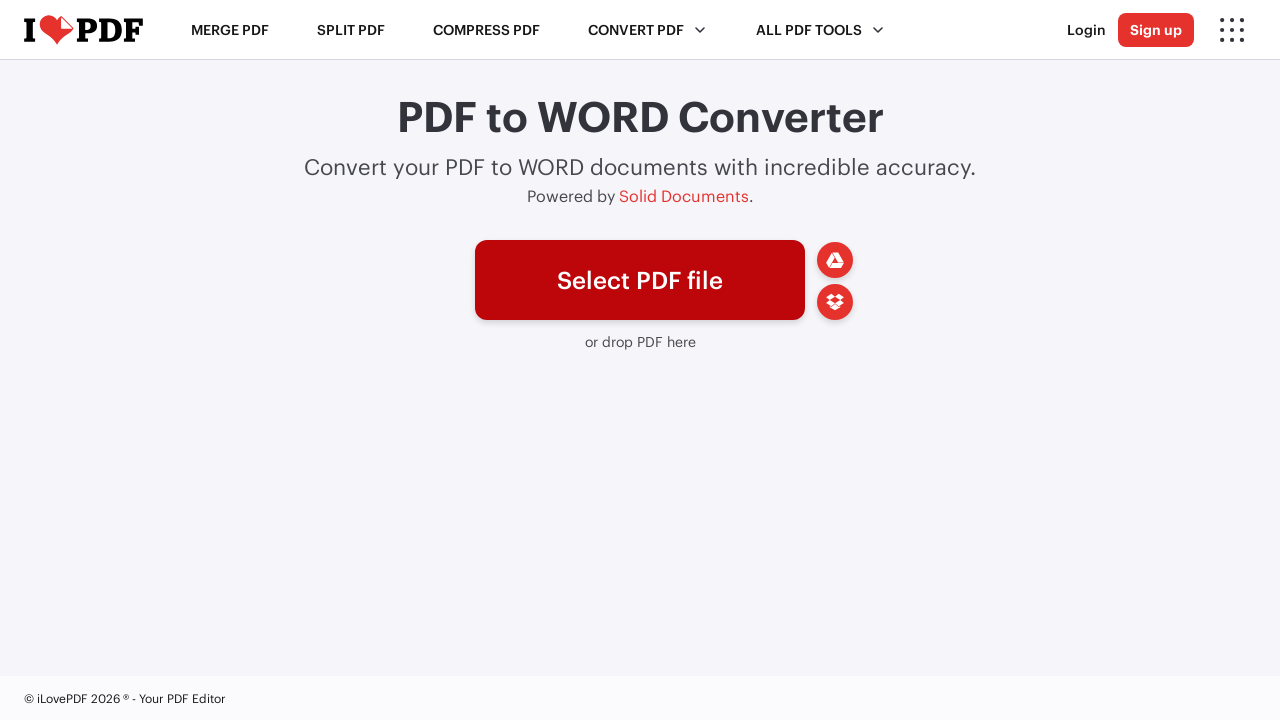

Waited 2 seconds for upload UI to appear
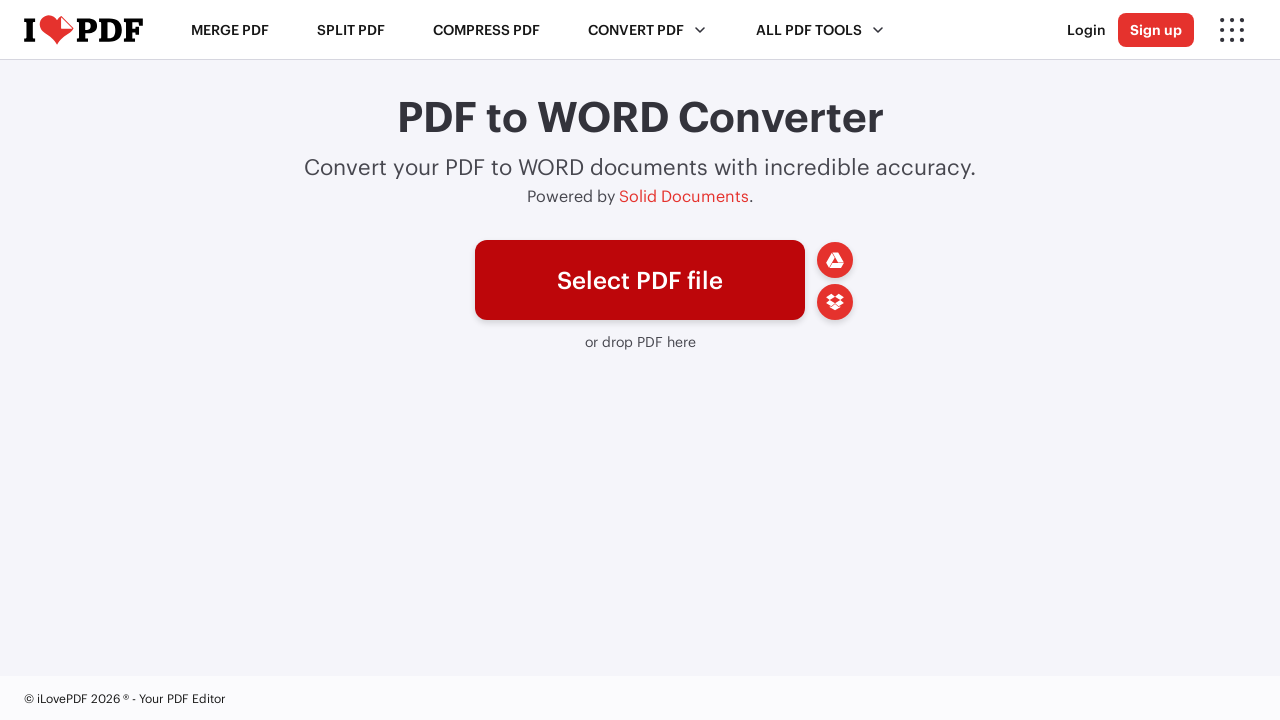

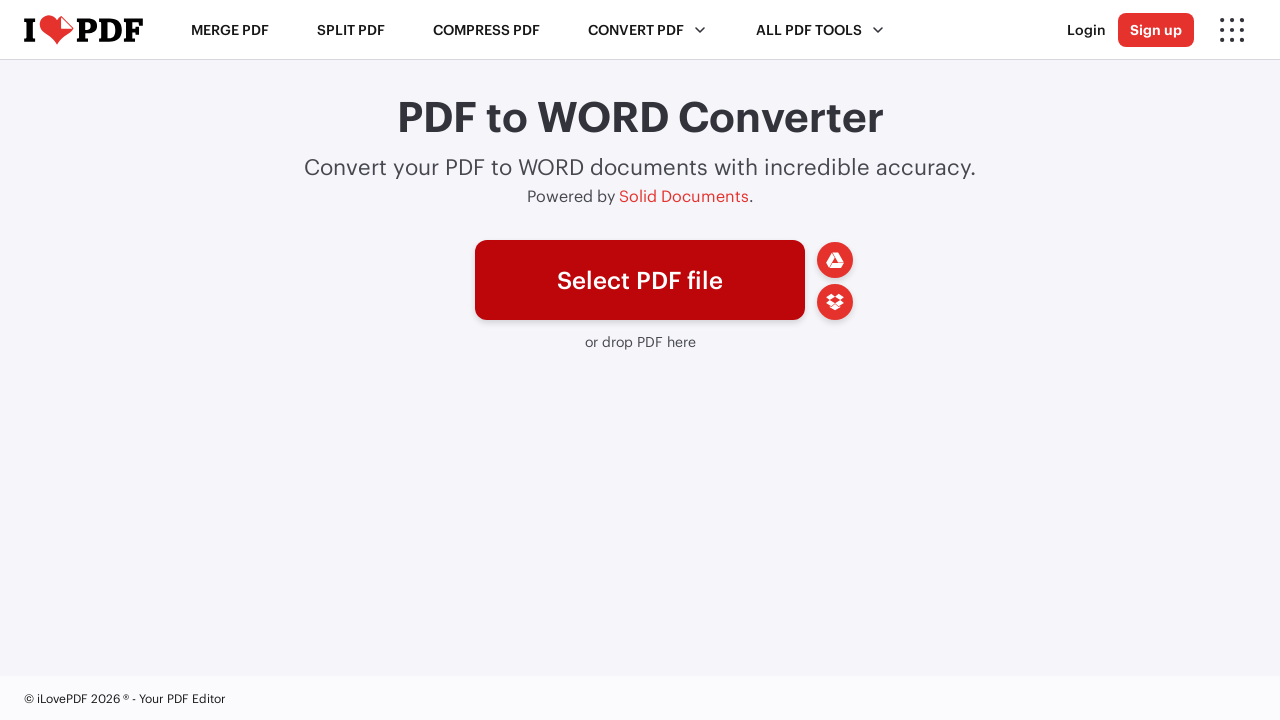